Navigates to the APSRTC Online bus booking website and verifies that the route list elements are displayed on the homepage.

Starting URL: https://www.apsrtconline.in/oprs-web/

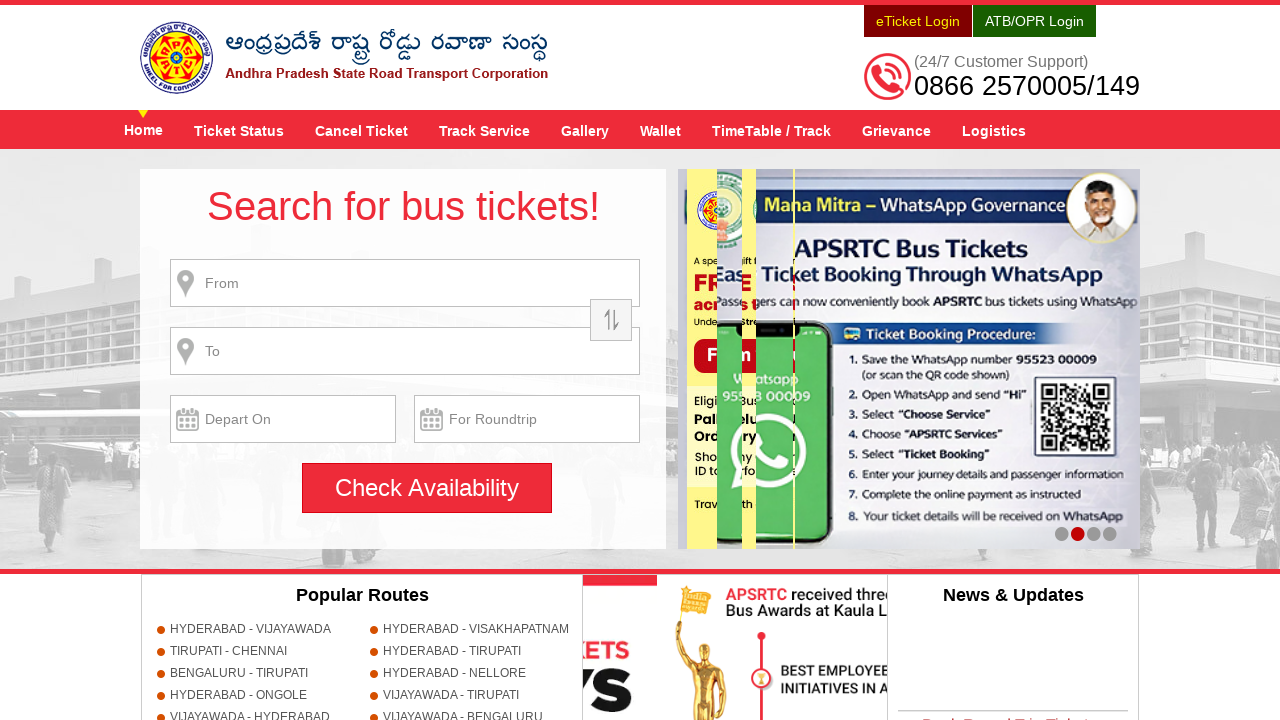

Waited for route list elements to load on the homepage
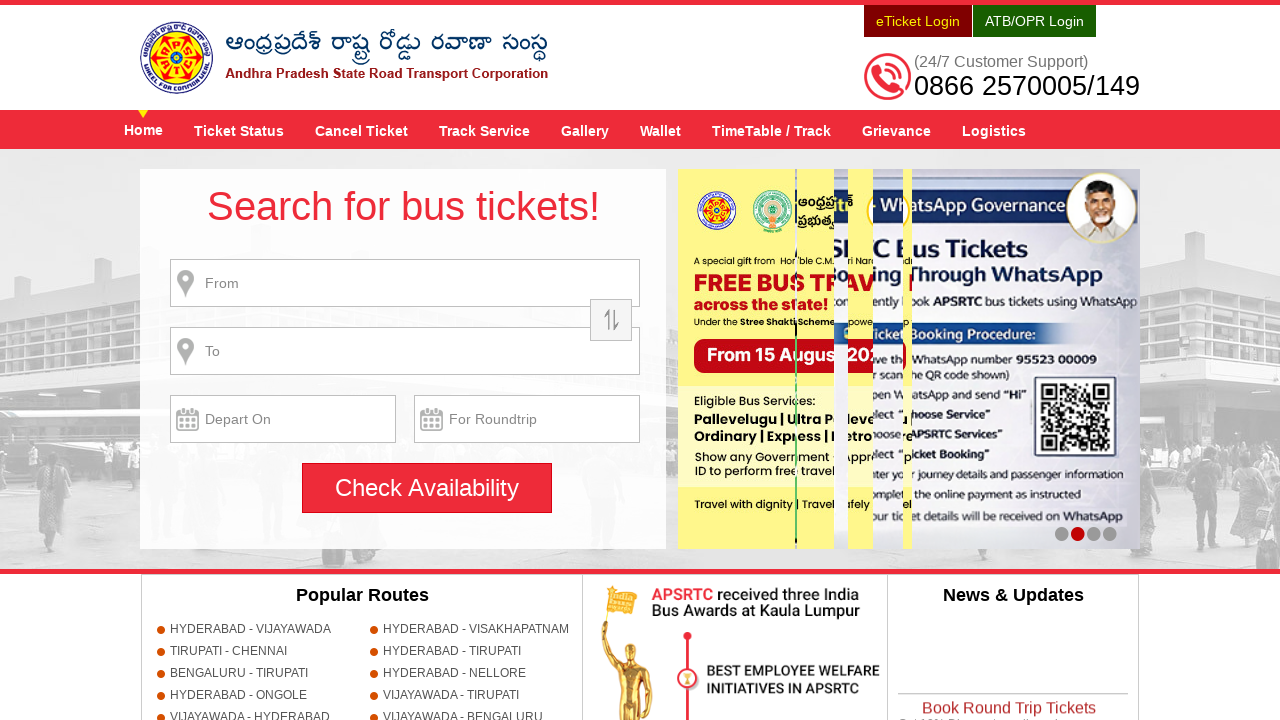

Located route list elements using XPath selector
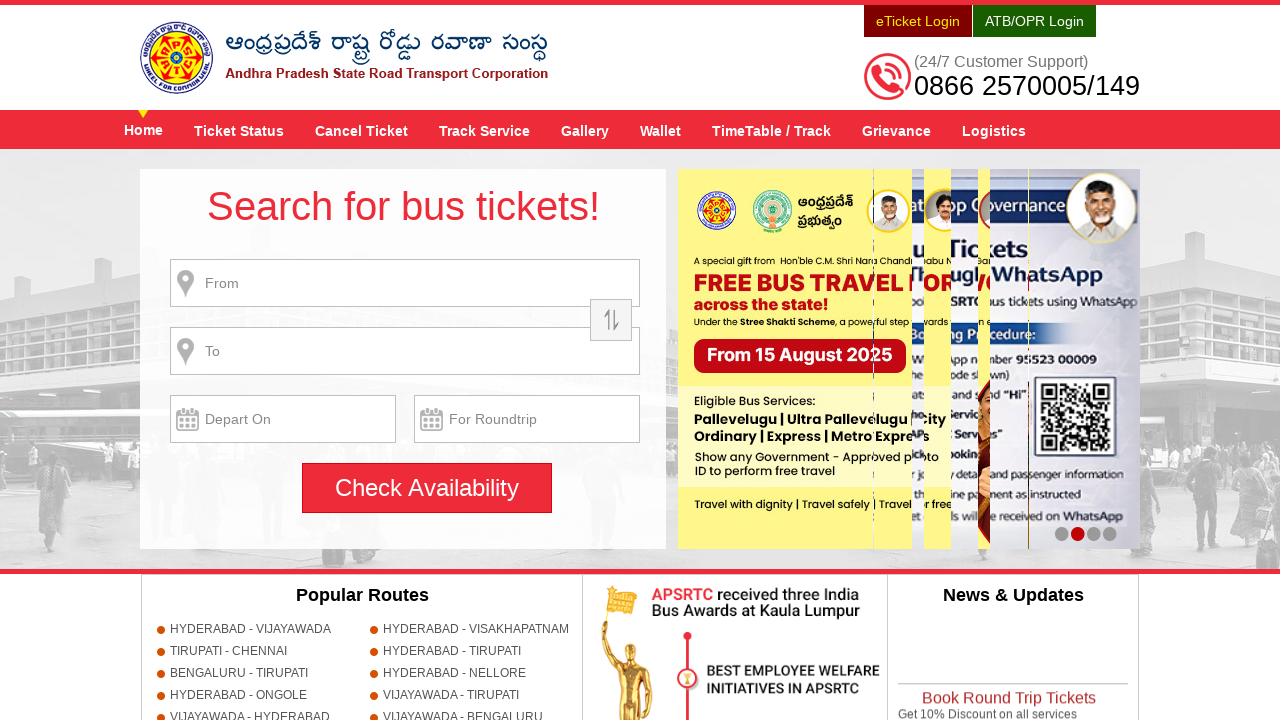

Verified that the first route element is visible
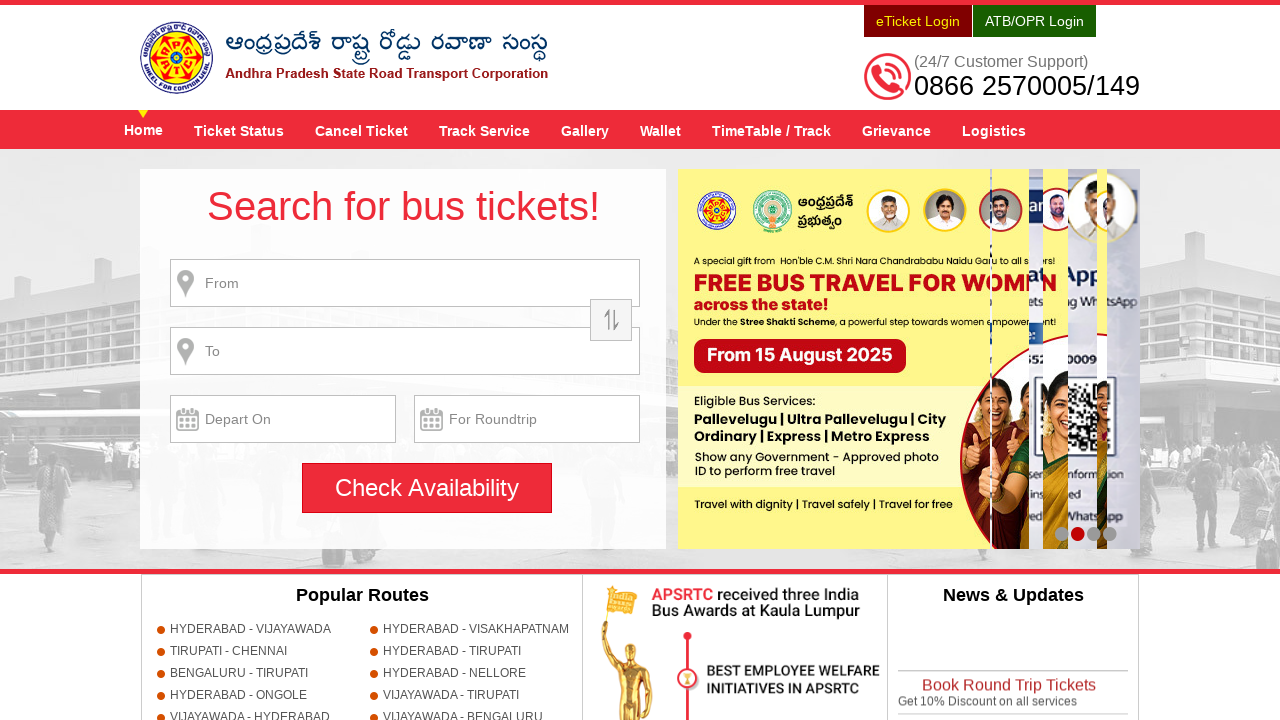

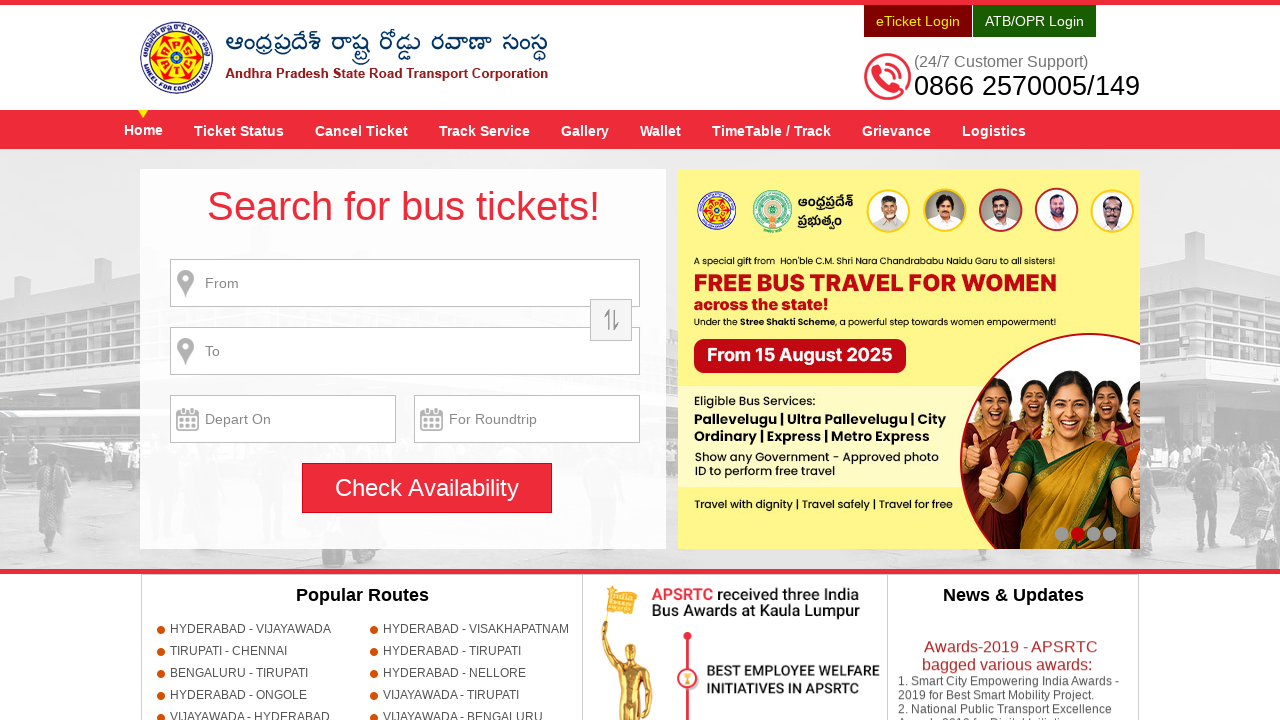